Tests navigation to Top List Esoteric section and verifies Shakespeare language appears in the top esoteric rated list.

Starting URL: http://www.99-bottles-of-beer.net/

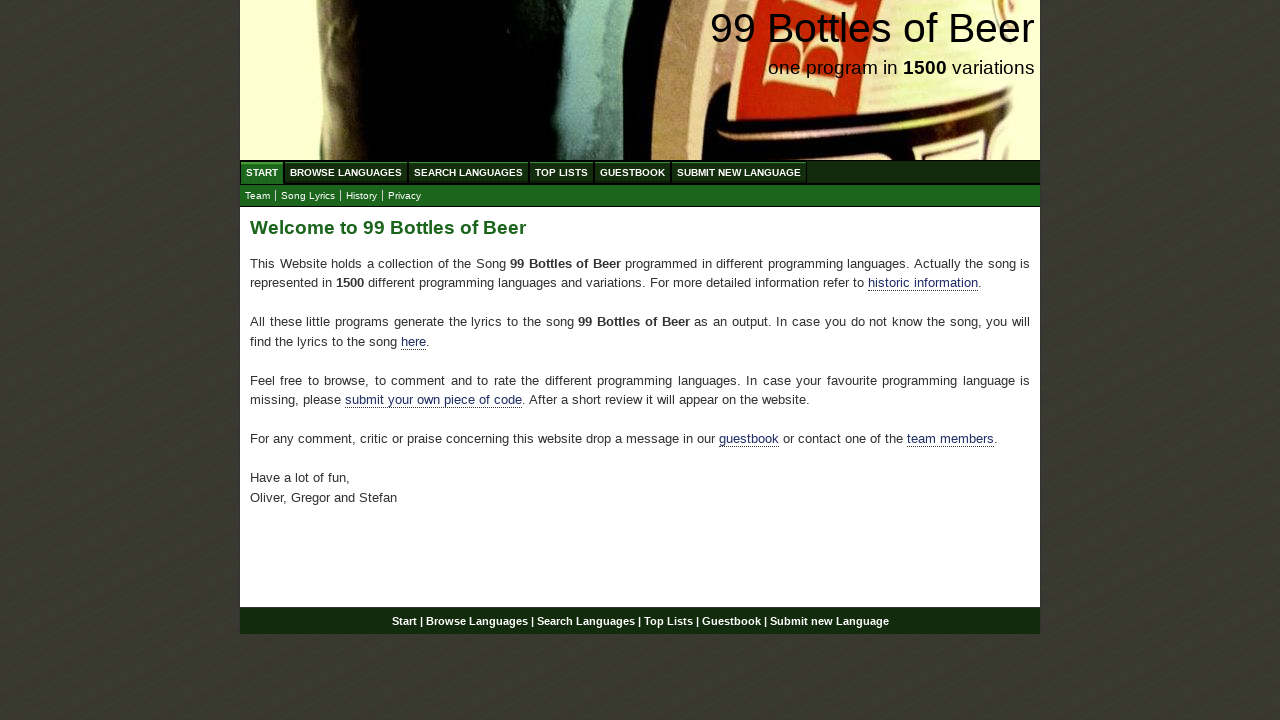

Clicked on Top List link at (562, 172) on a[href='/toplist.html']
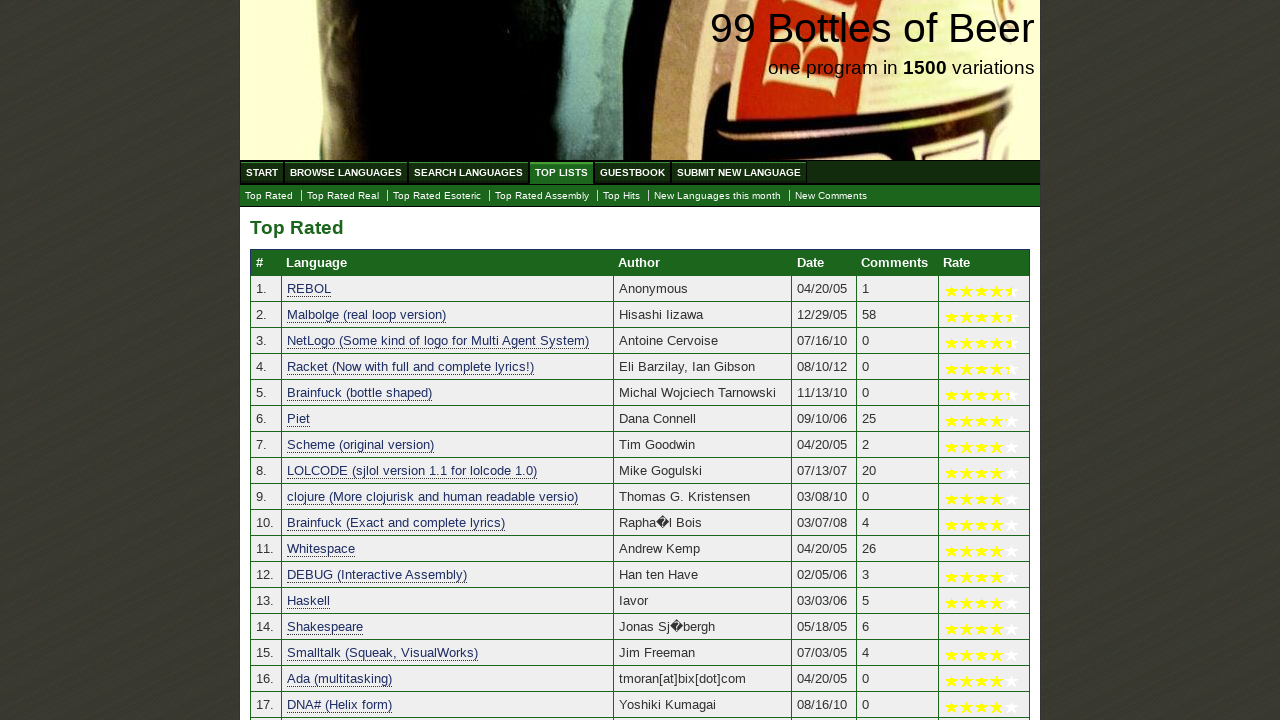

Clicked on Top Esoteric link to navigate to esoteric rated languages list at (437, 196) on a[href='./toplist_esoteric.html']
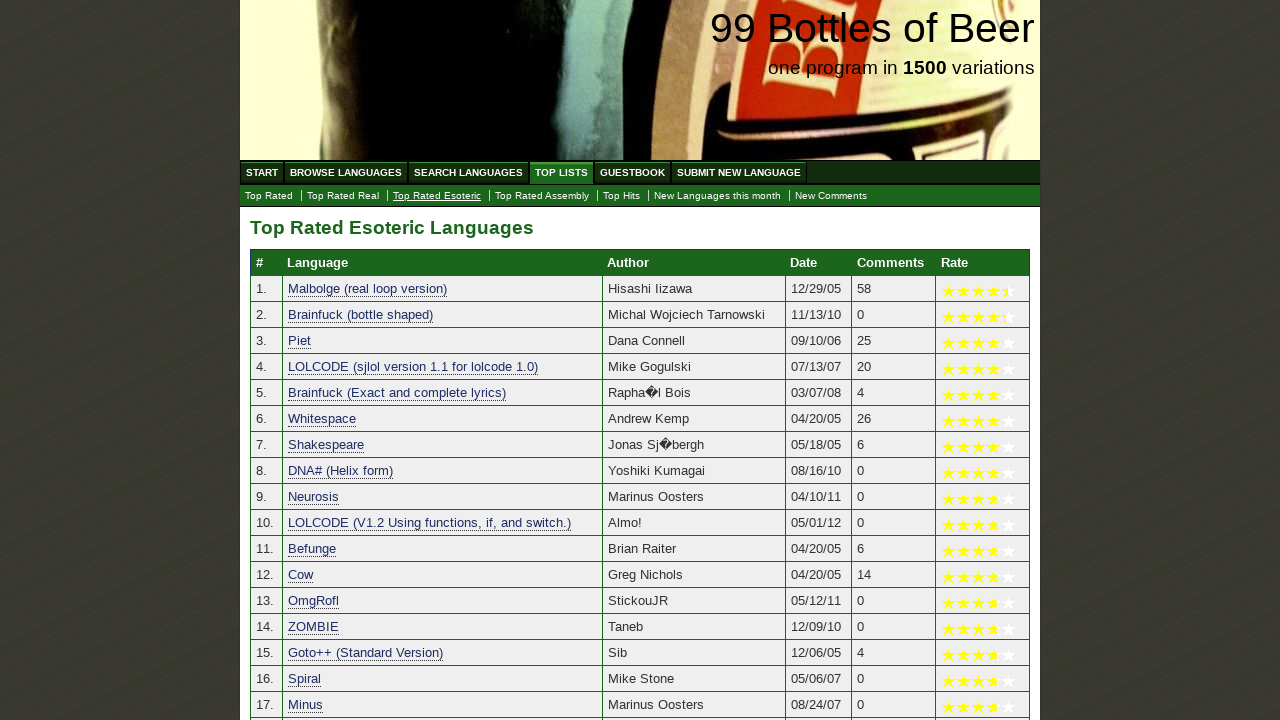

Verified Shakespeare language appears in top esoteric rated list
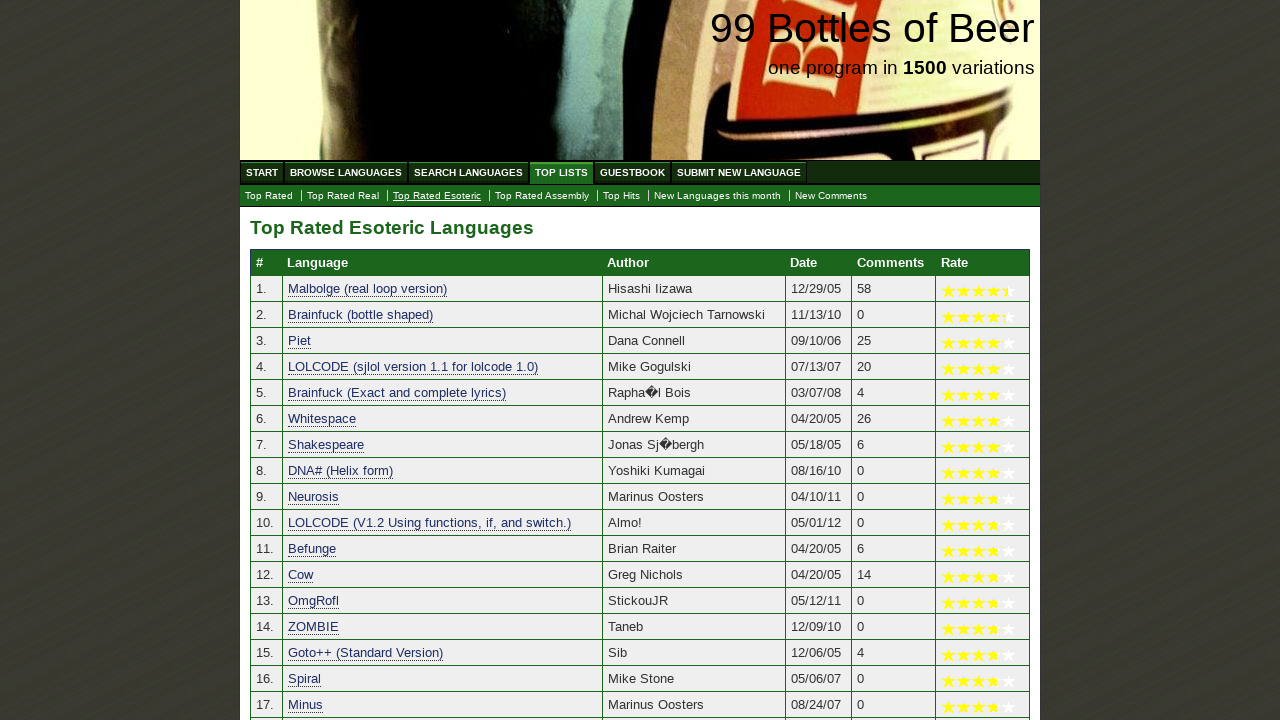

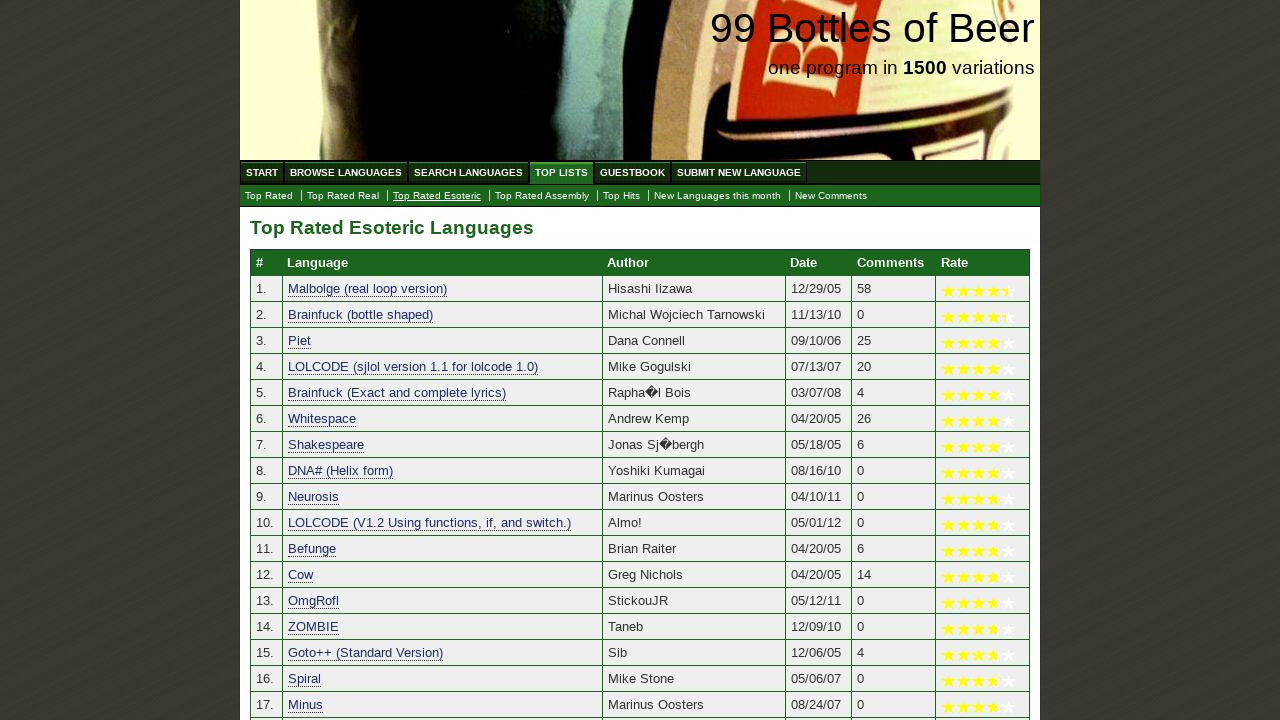